Tests progress bar functionality by clicking start button and waiting for completion

Starting URL: https://leafground.com/drag.xhtml

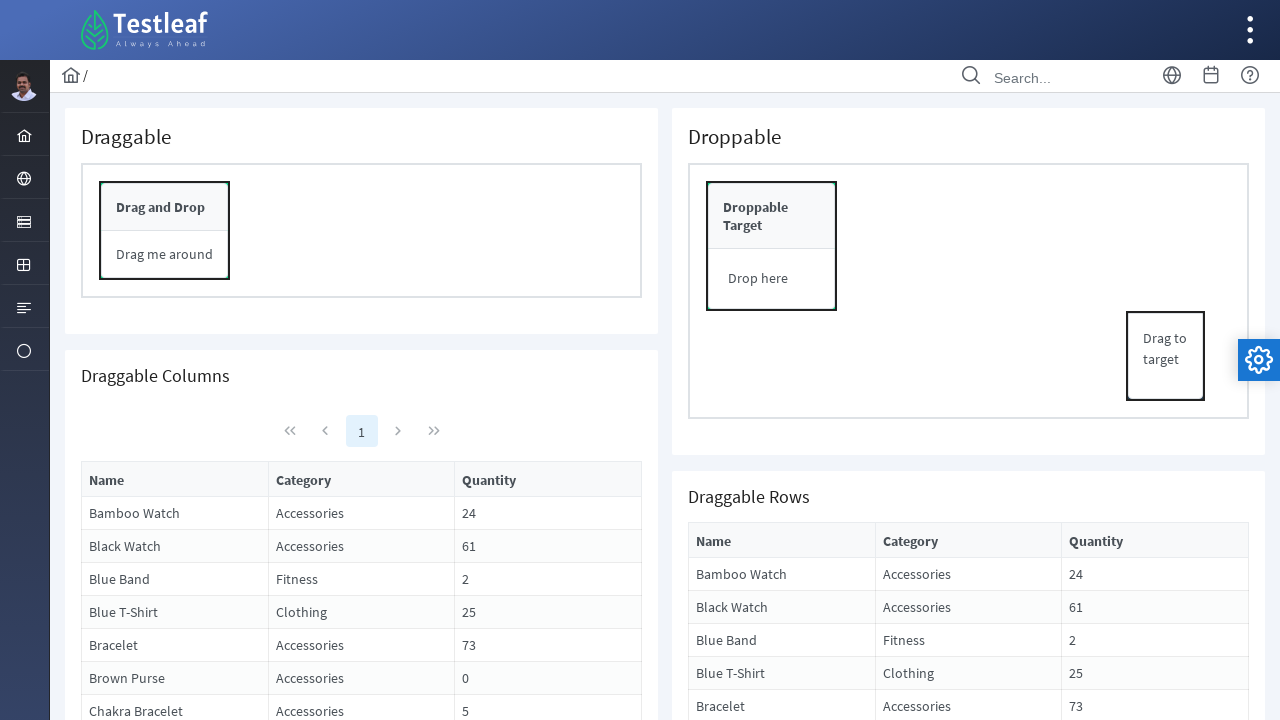

Clicked start progress button at (730, 452) on #form\:j_idt119
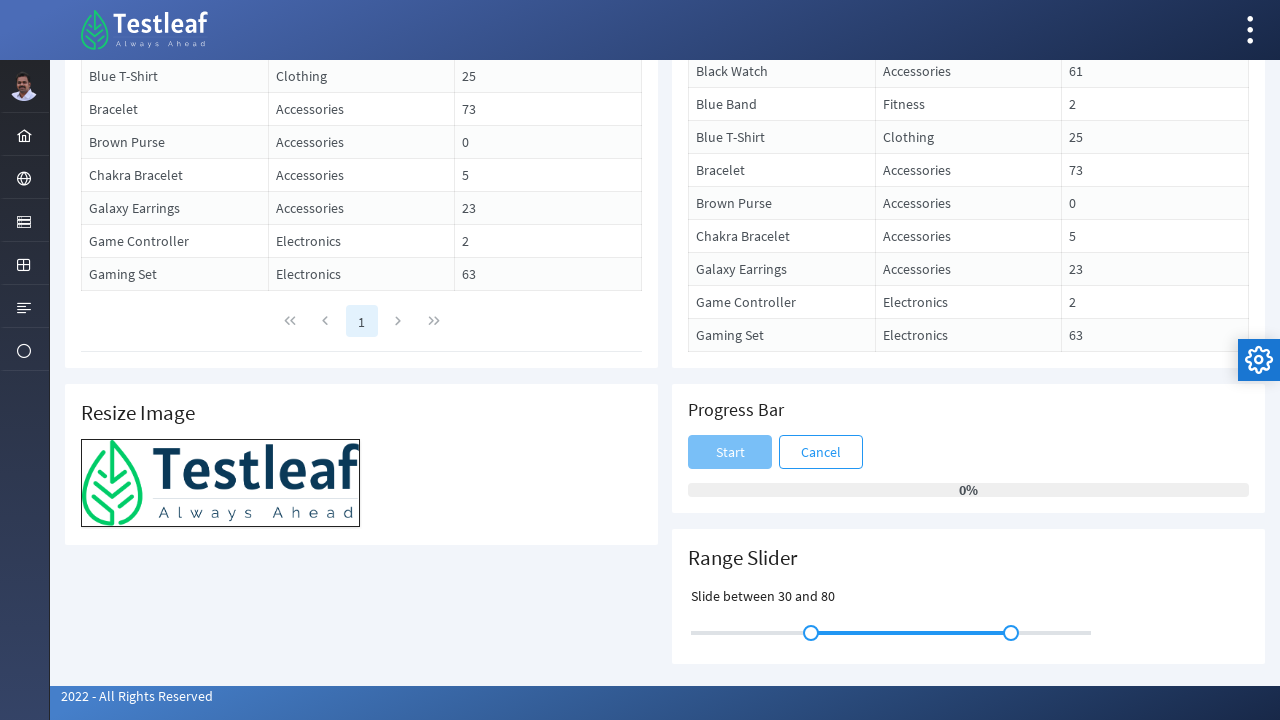

Progress bar completed to 100%
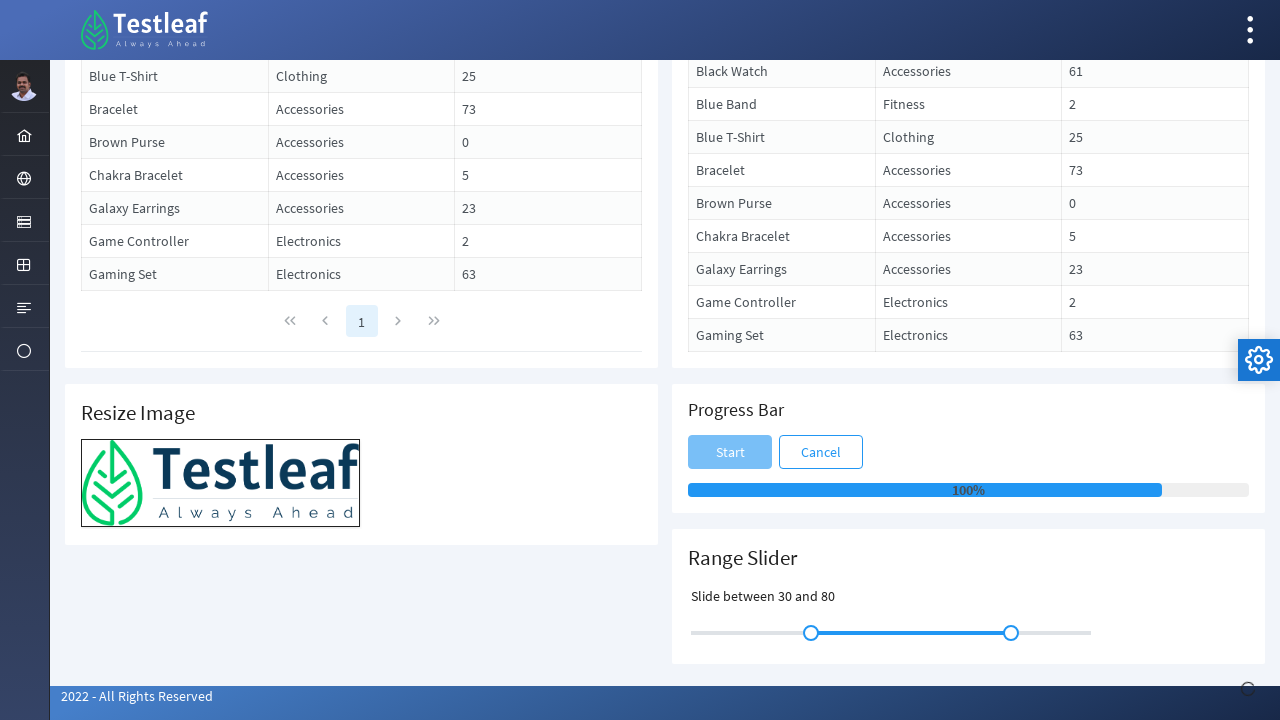

Toast message appeared
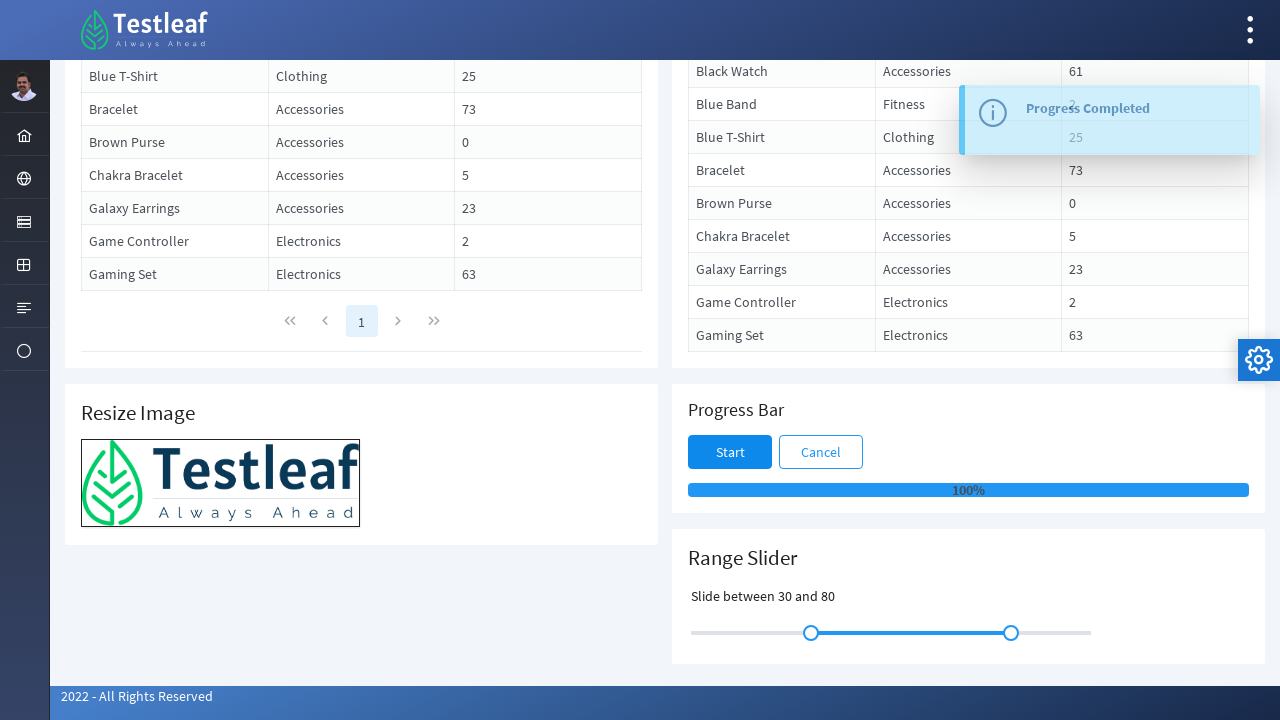

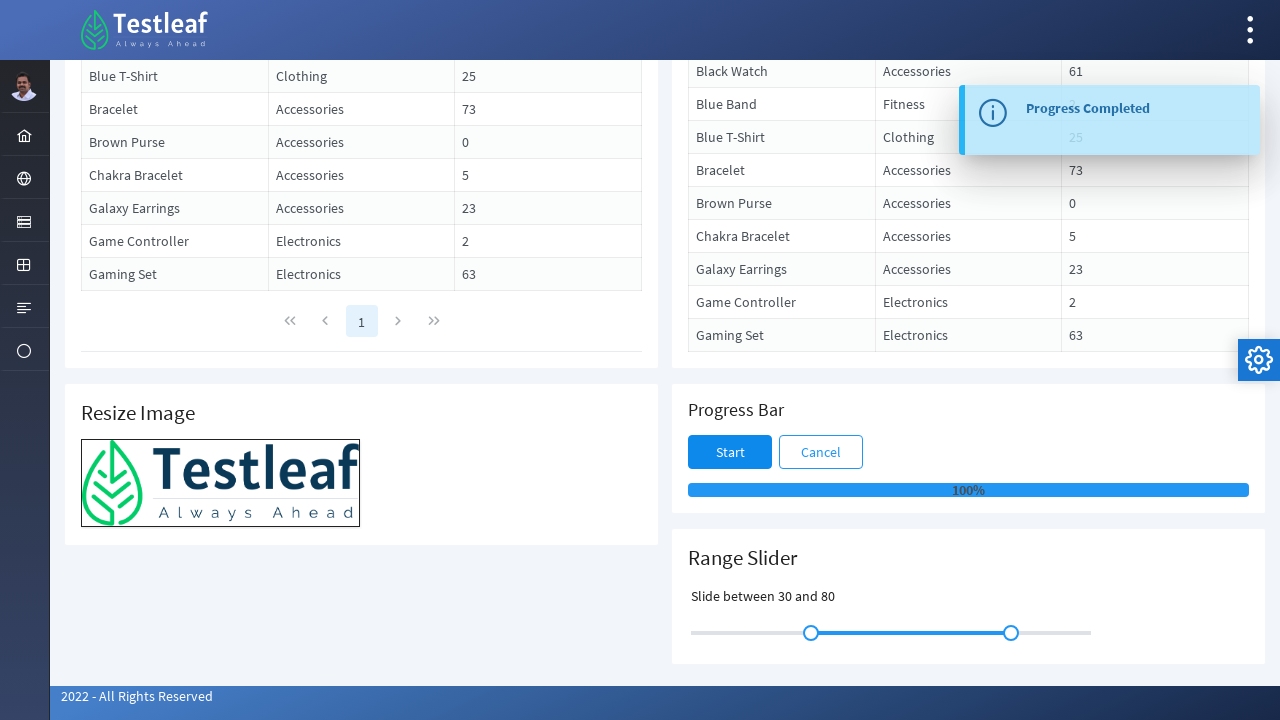